Tests the home page of headshotphoto.io by verifying the page title and checking that the logo is displayed

Starting URL: https://www.headshotphoto.io/

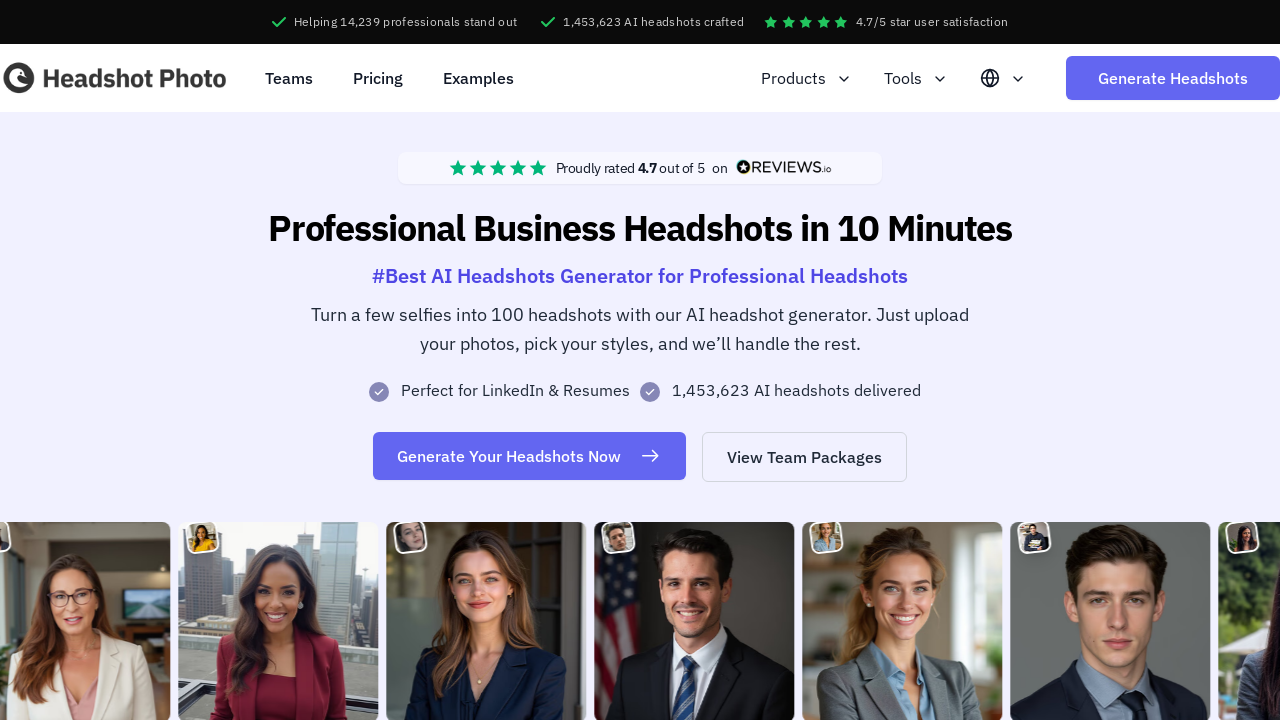

Navigated to headshotphoto.io home page
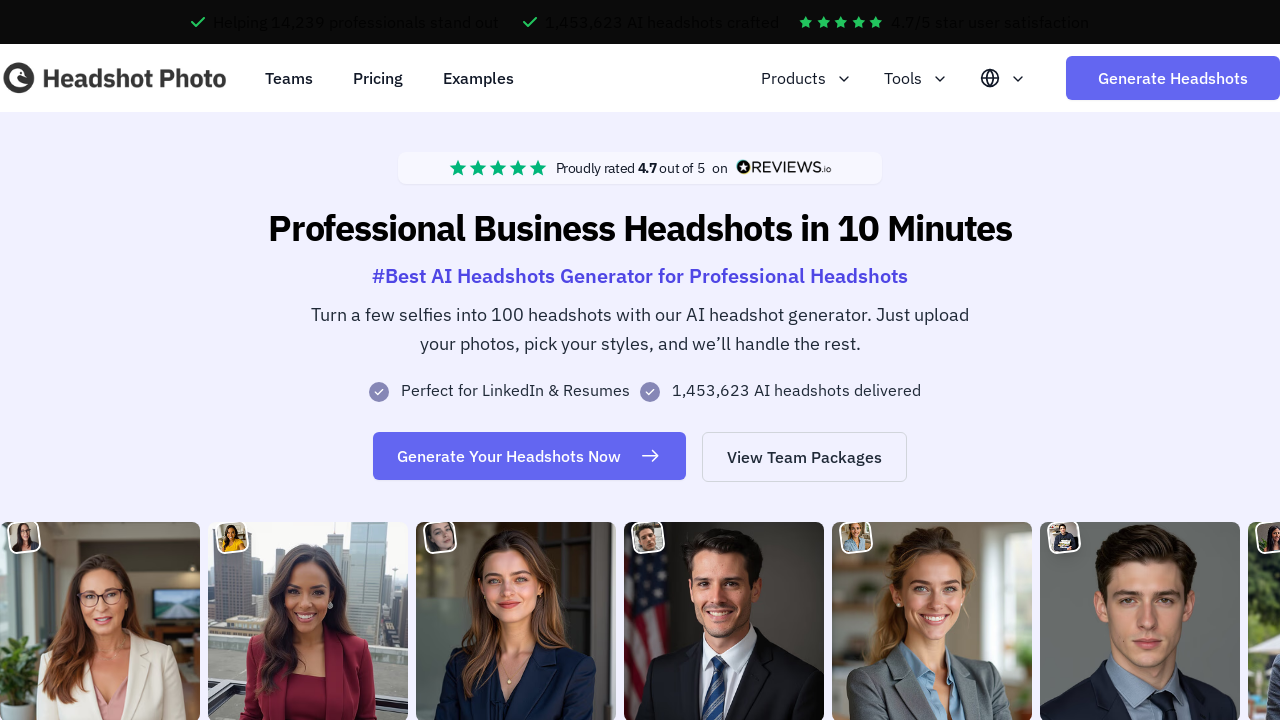

Verified page title is 'Best AI Headshot Generator for Professional Headshots in 10 minutes.'
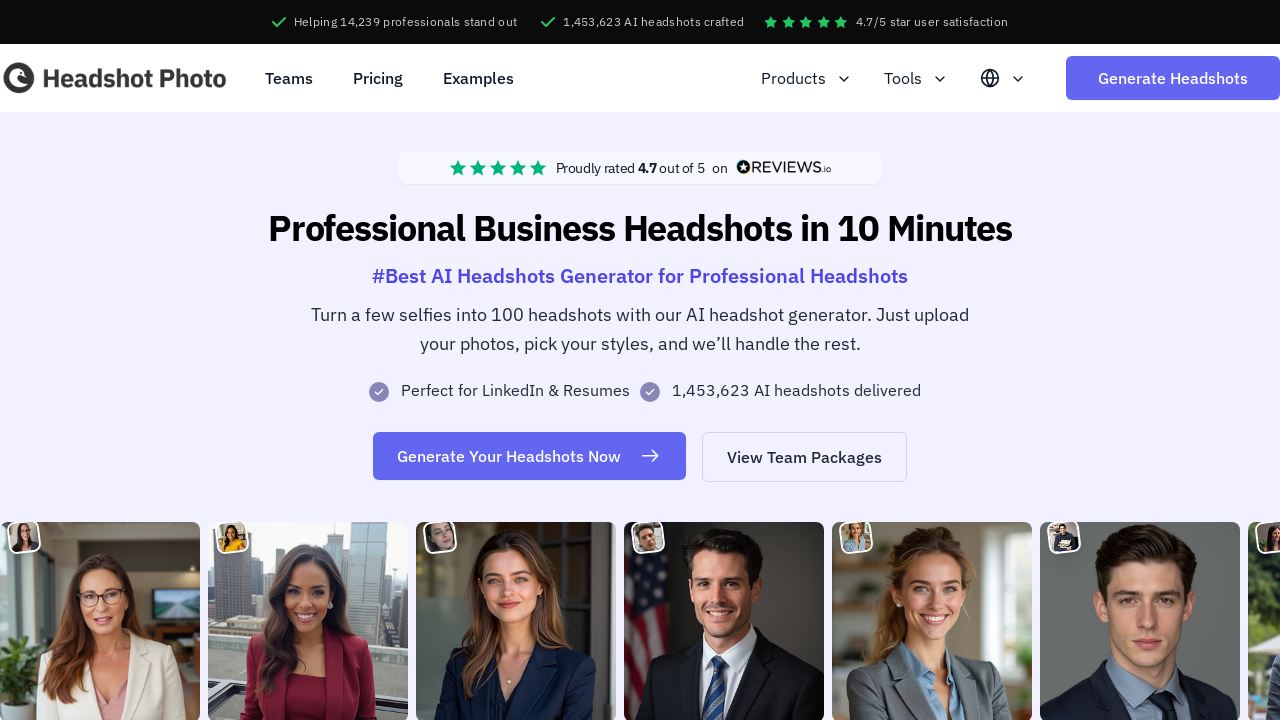

Verified logo is displayed on home page
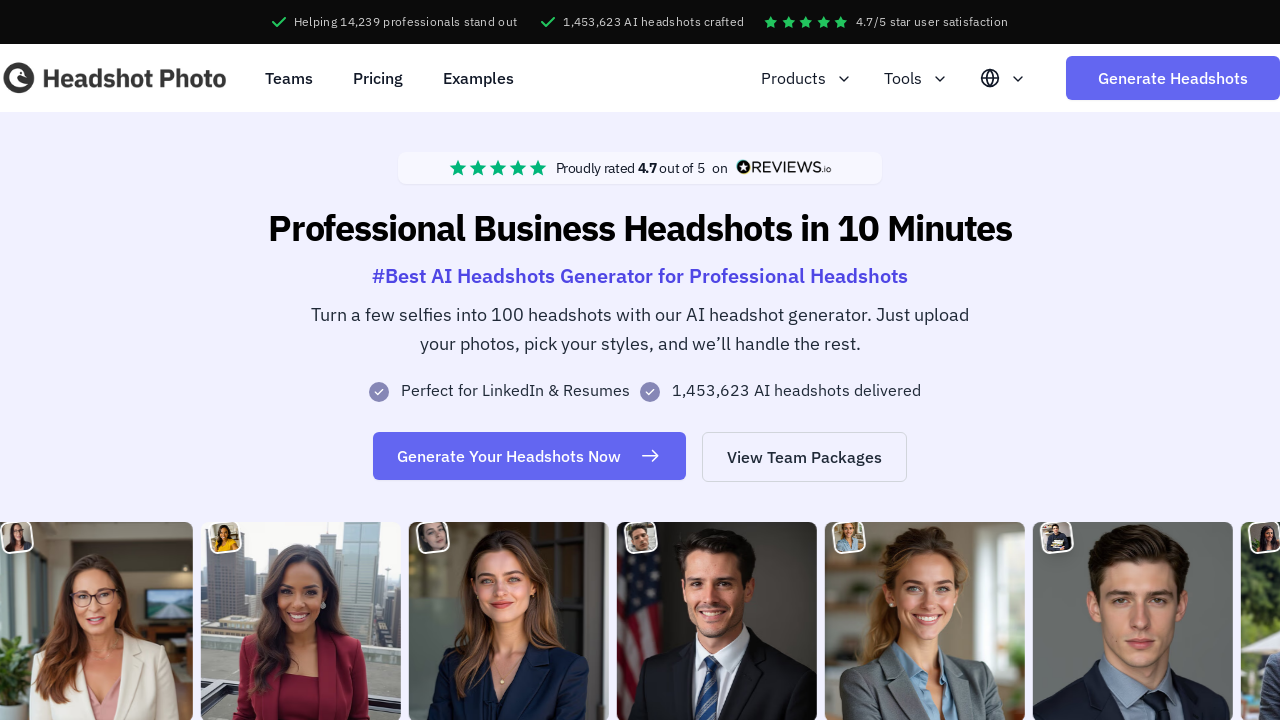

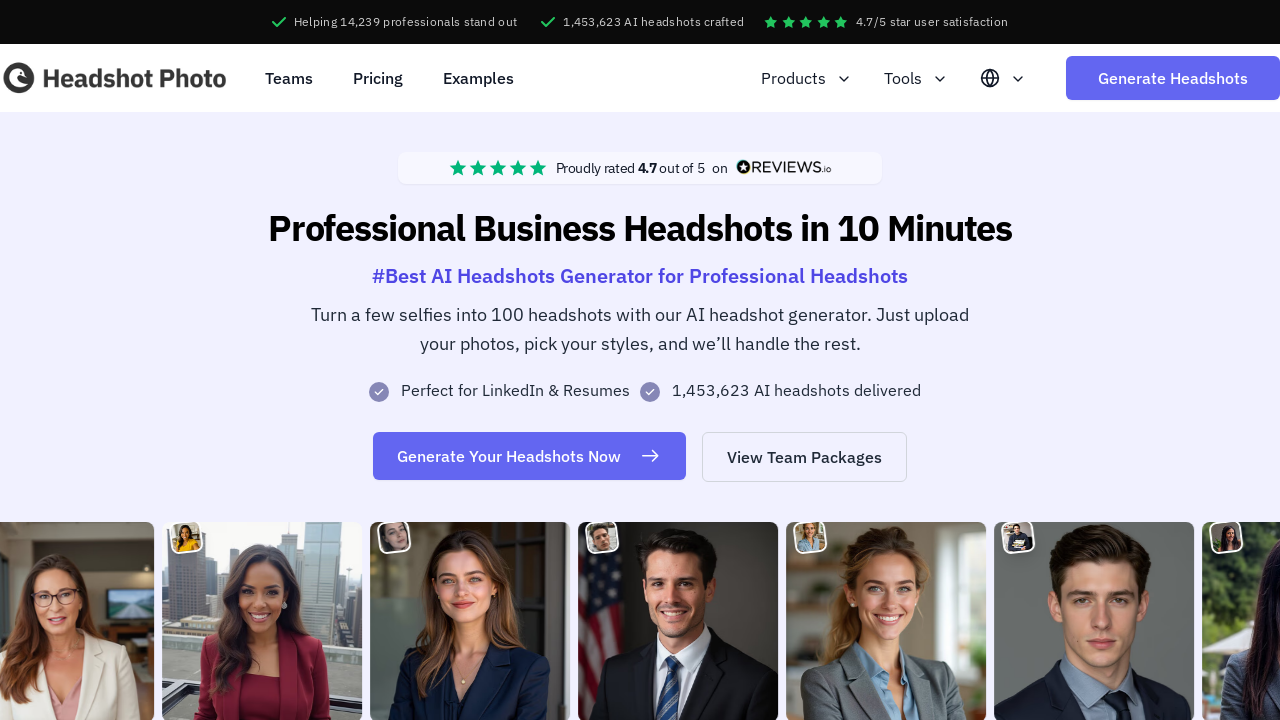